Navigates to CoWIN website, clicks on Partners link, then clicks Register Now button in the new window, and verifies the submit button state in the registration form

Starting URL: https://www.cowin.gov.in/

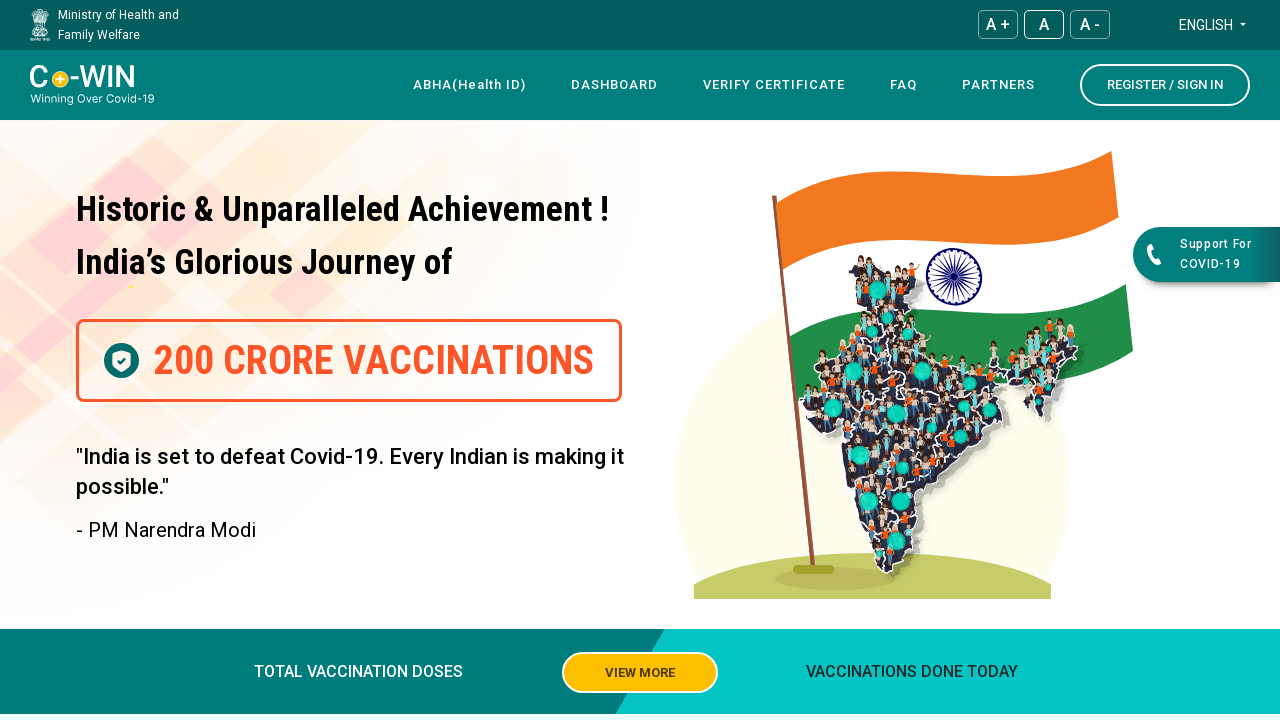

Clicked on Partners link at (998, 85) on xpath=//a[text()=' Partners ']
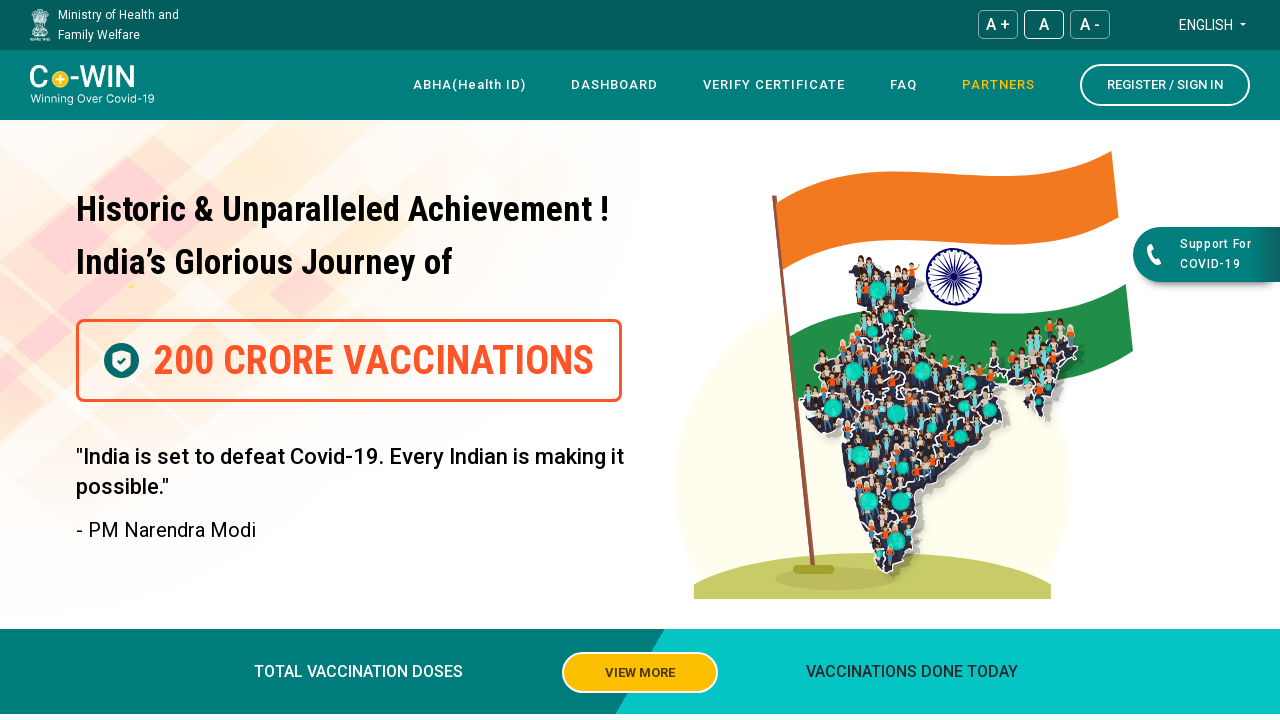

New page opened and context switched
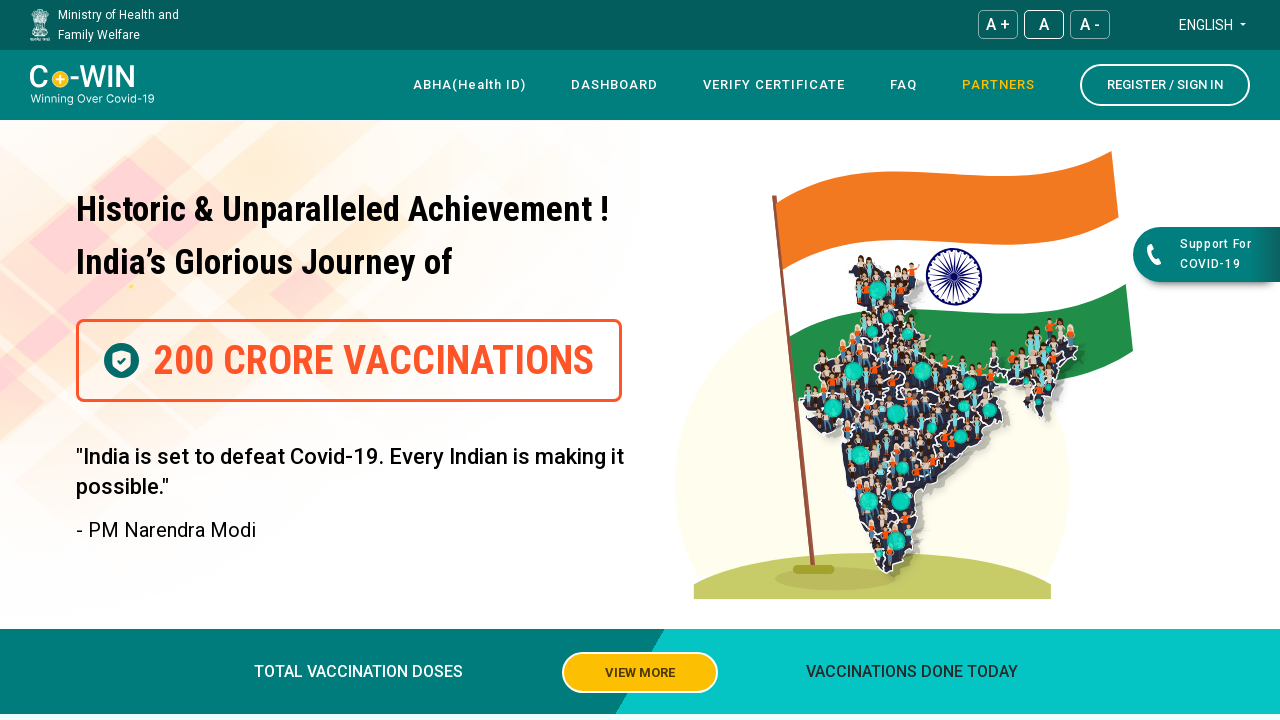

Clicked Register Now button on partner page at (130, 310) on xpath=//a[text()='Register Now']
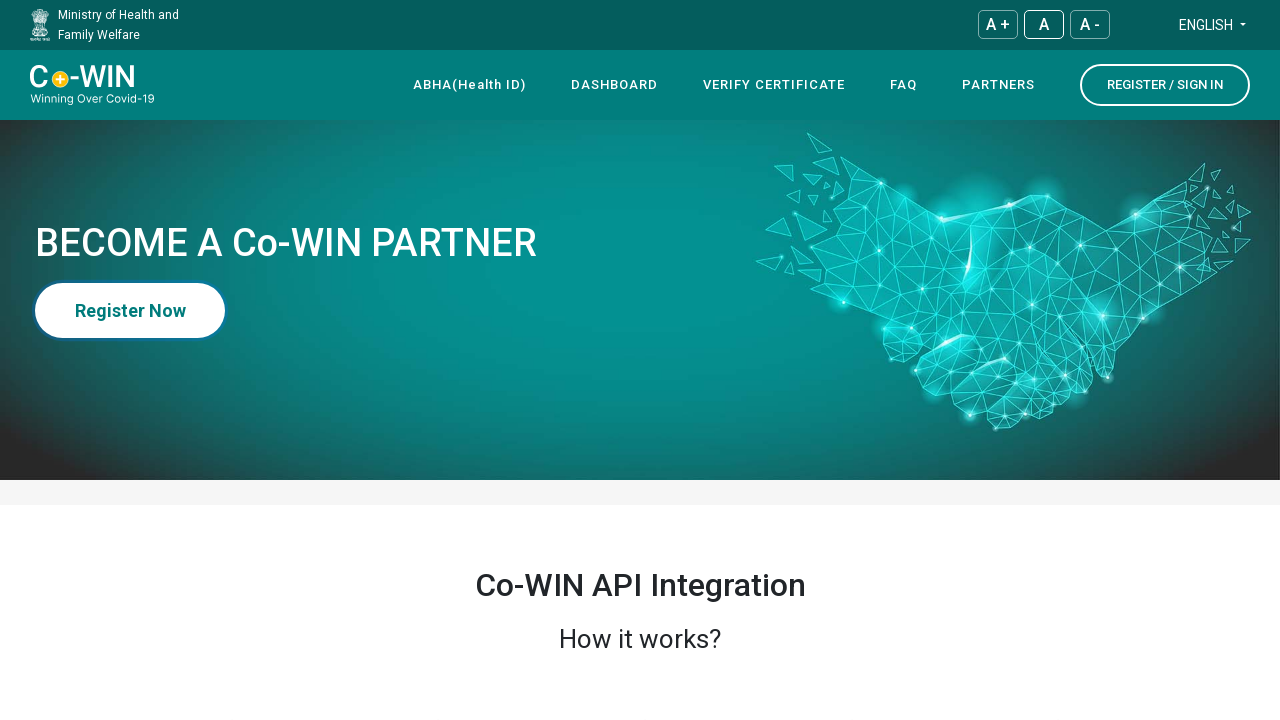

Waited for registration form page to load
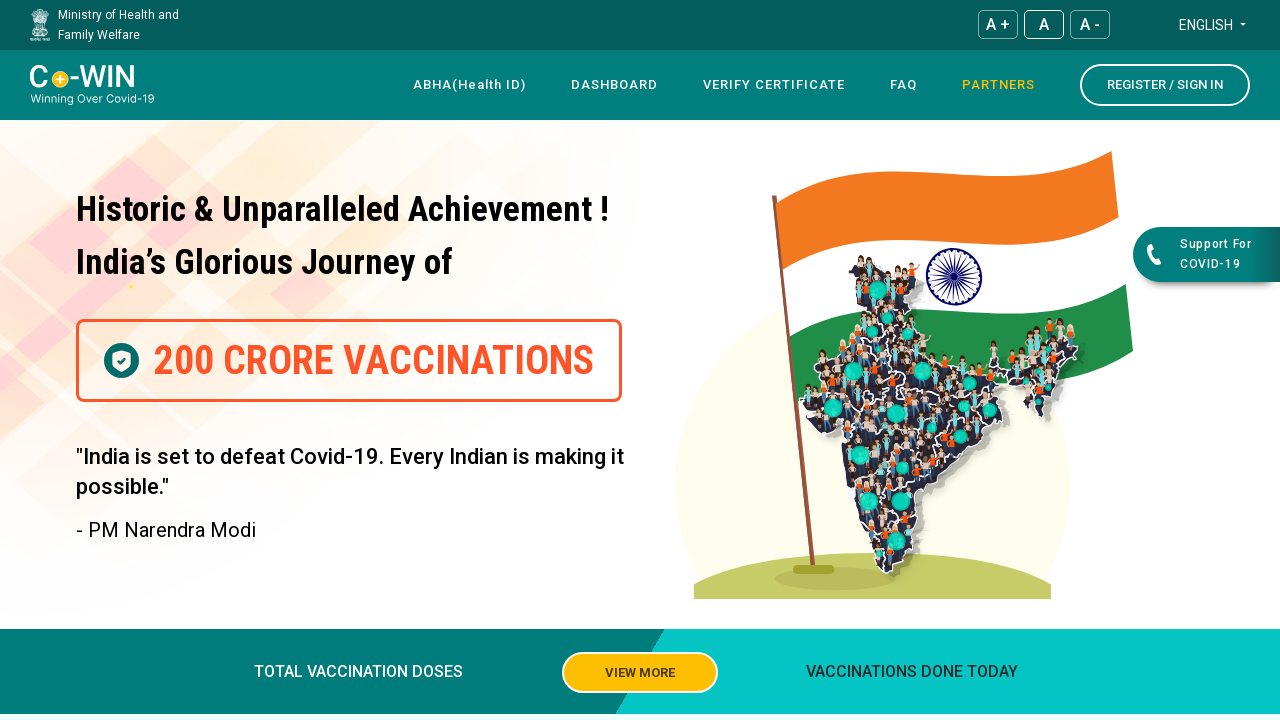

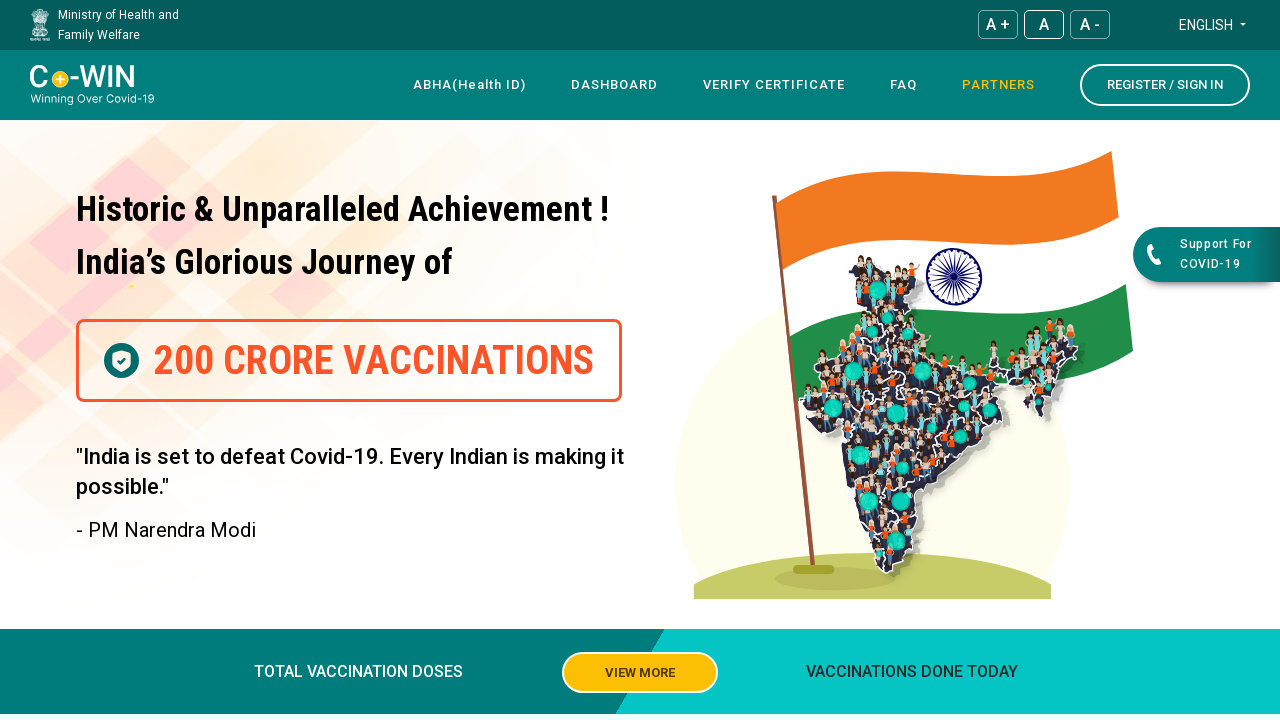